Fills out and submits a form with first name, last name, and email fields

Starting URL: https://secure-retreat-92358.herokuapp.com/

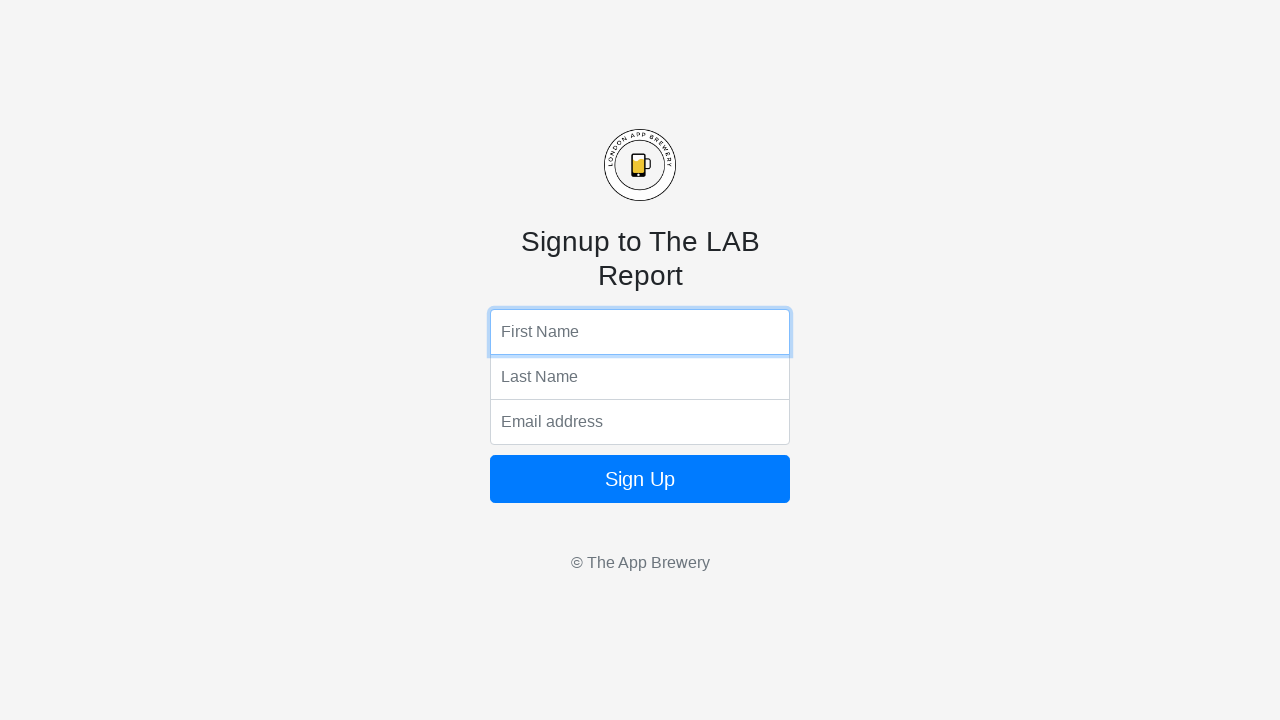

Filled first name field with 'Paul' on input[name='fName']
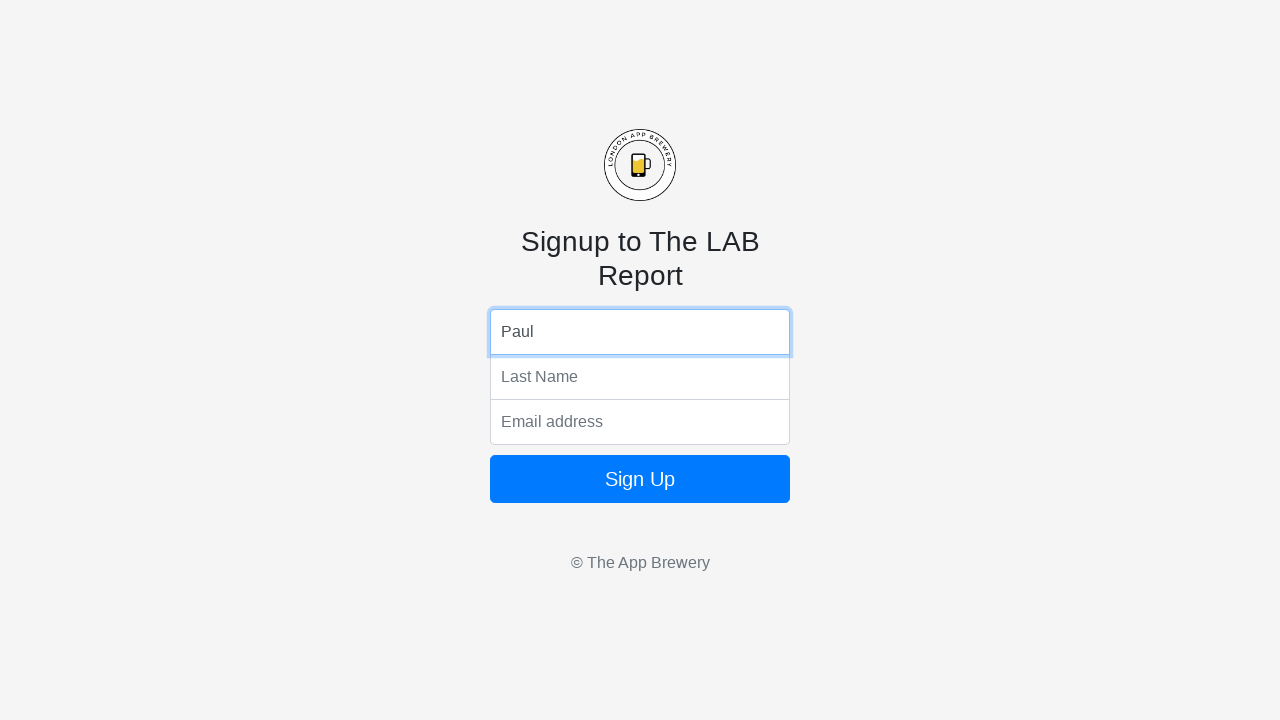

Filled last name field with 'Vatt' on input[name='lName']
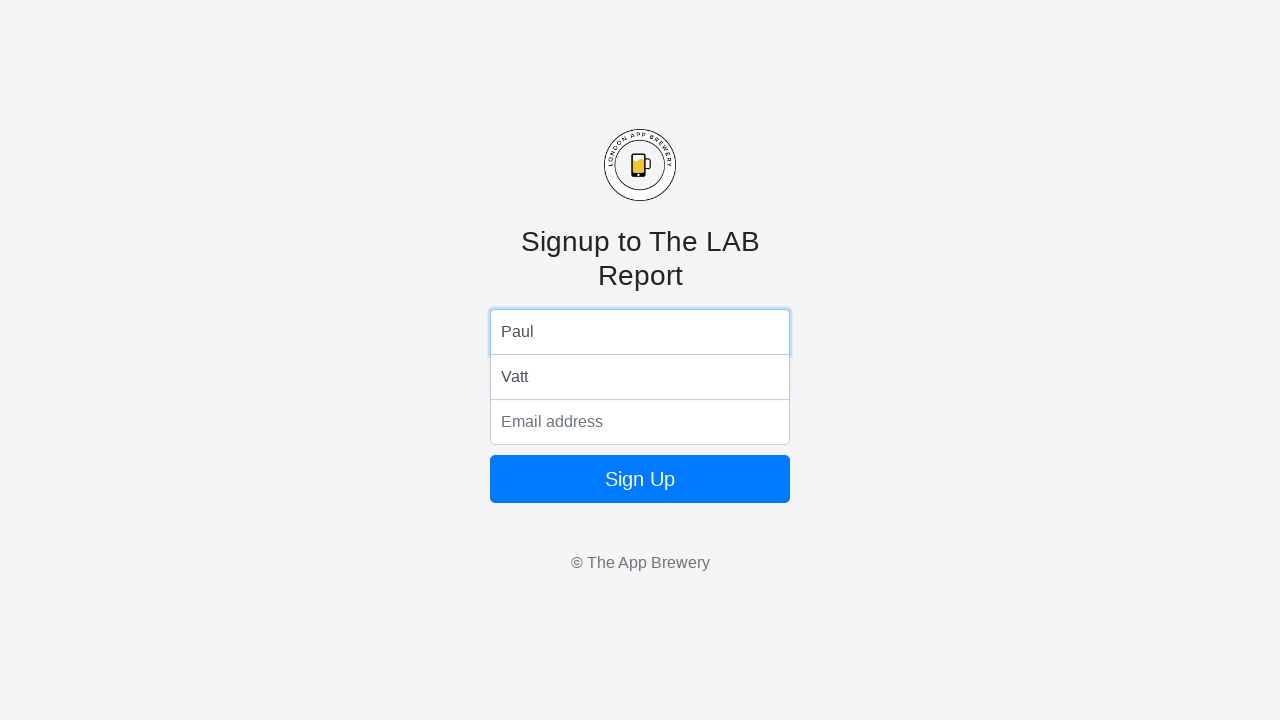

Filled email field with 'test@test.com' on input[name='email']
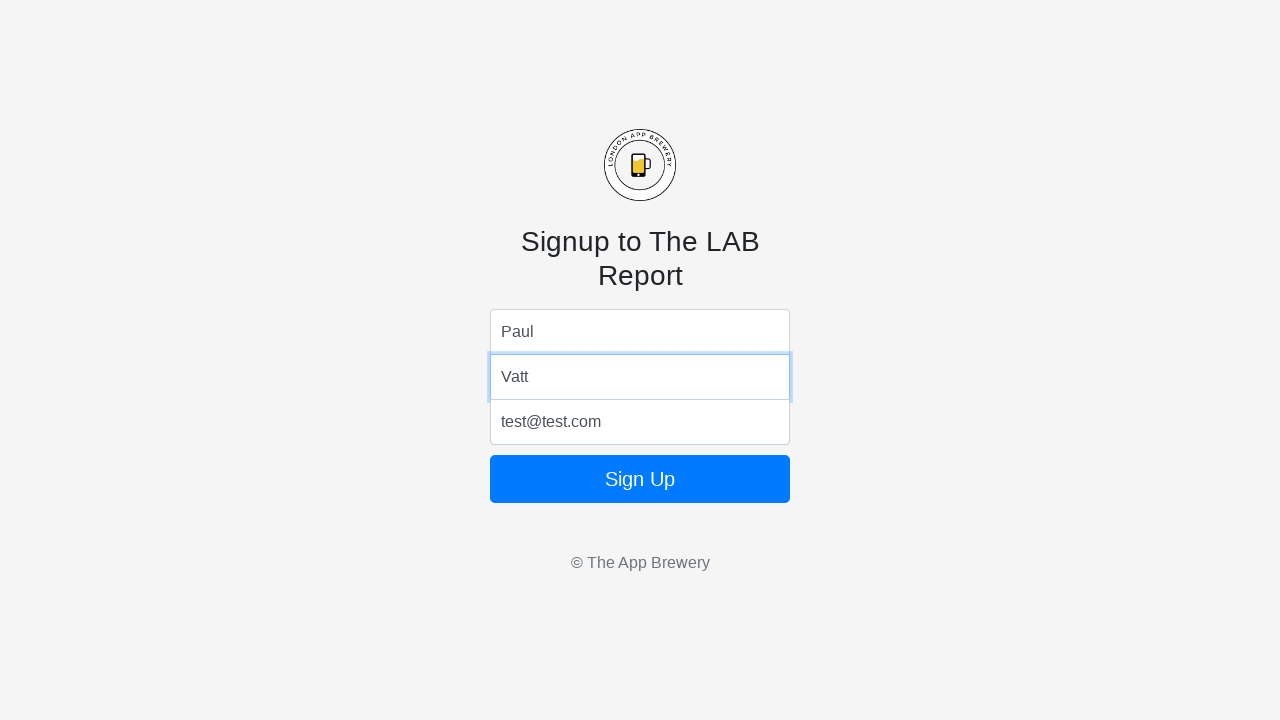

Clicked form submit button at (640, 479) on form button
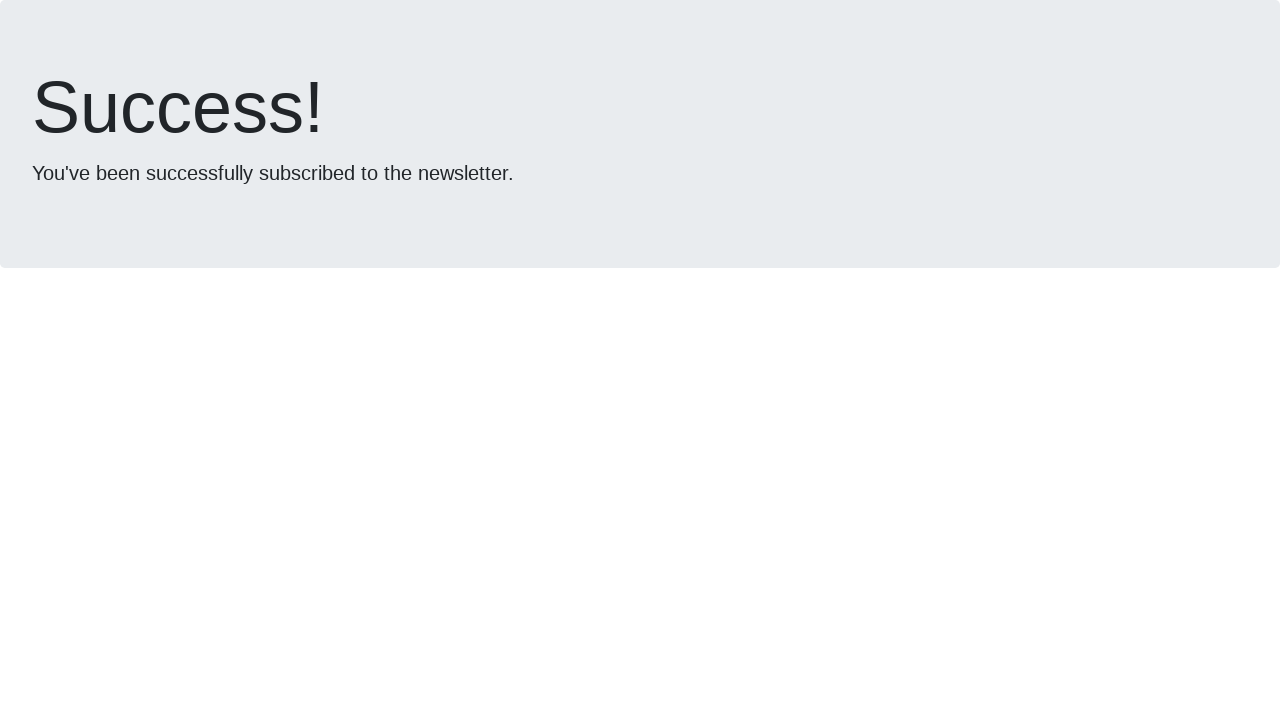

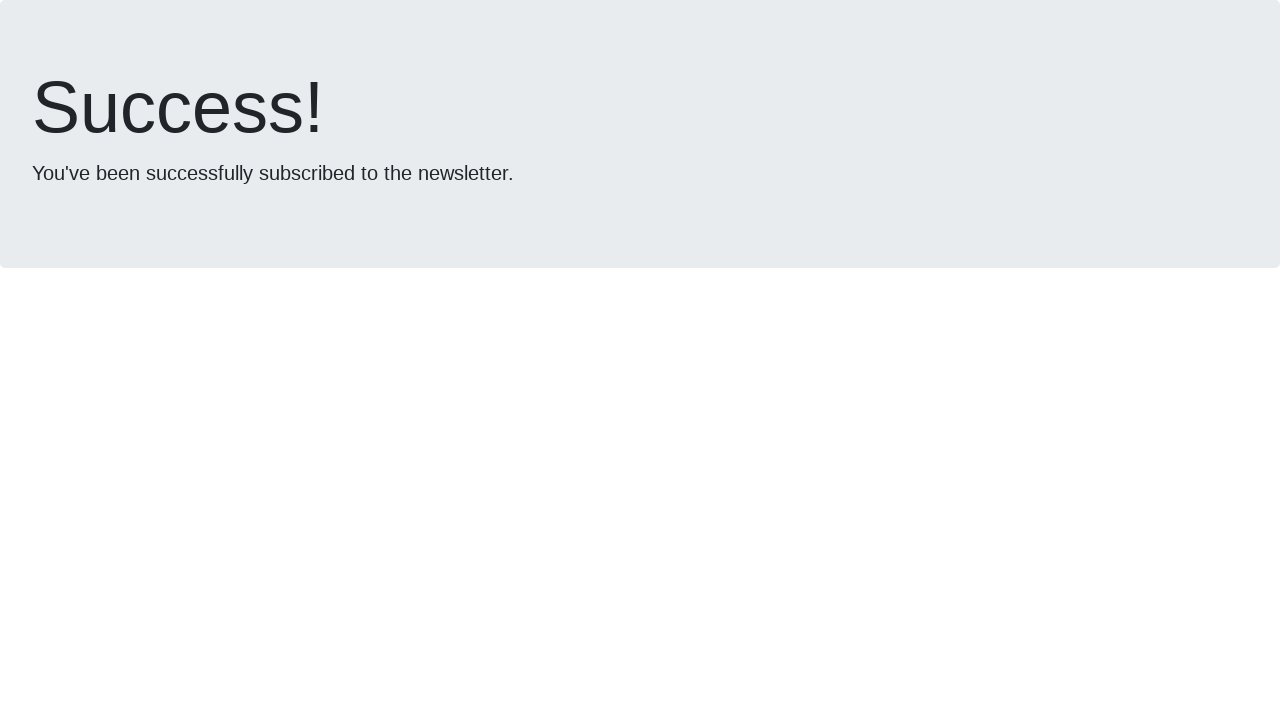